Tests XPath table navigation by scrolling down, clicking a checkbox in a table row, and highlighting table cells

Starting URL: https://www.hyrtutorials.com/p/add-padding-to-containers.html

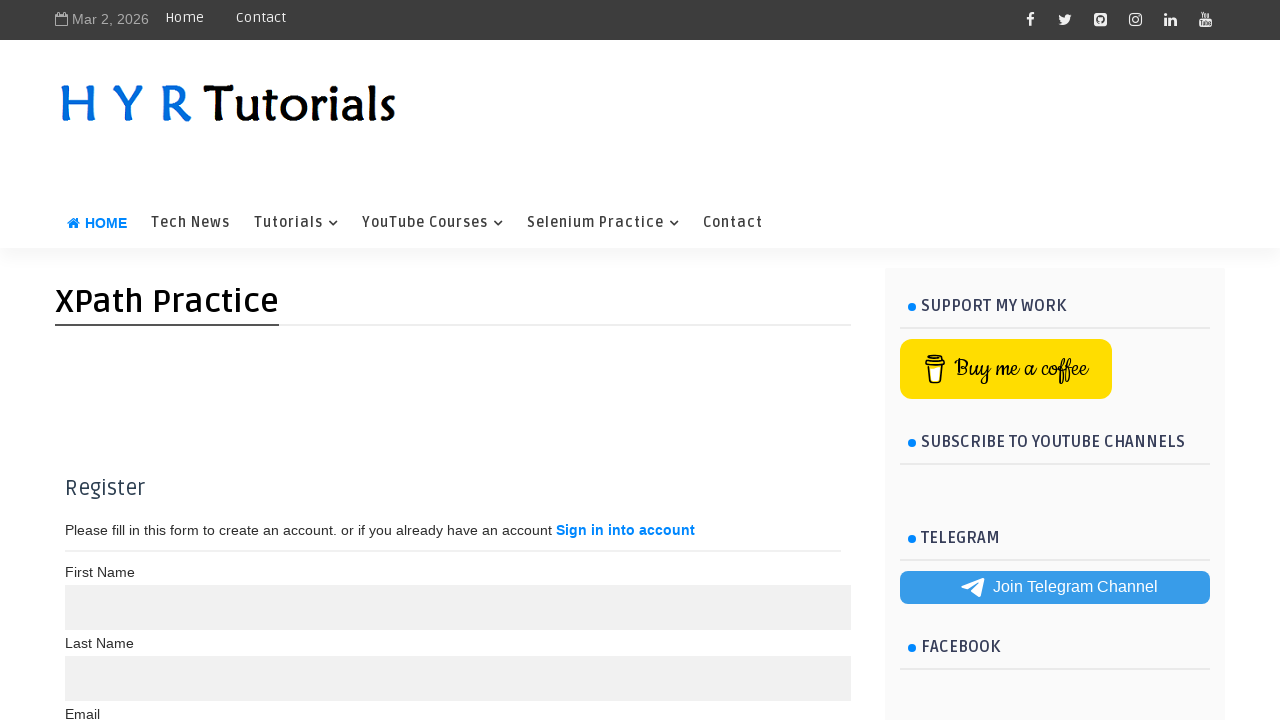

Pressed PageDown to scroll down the page
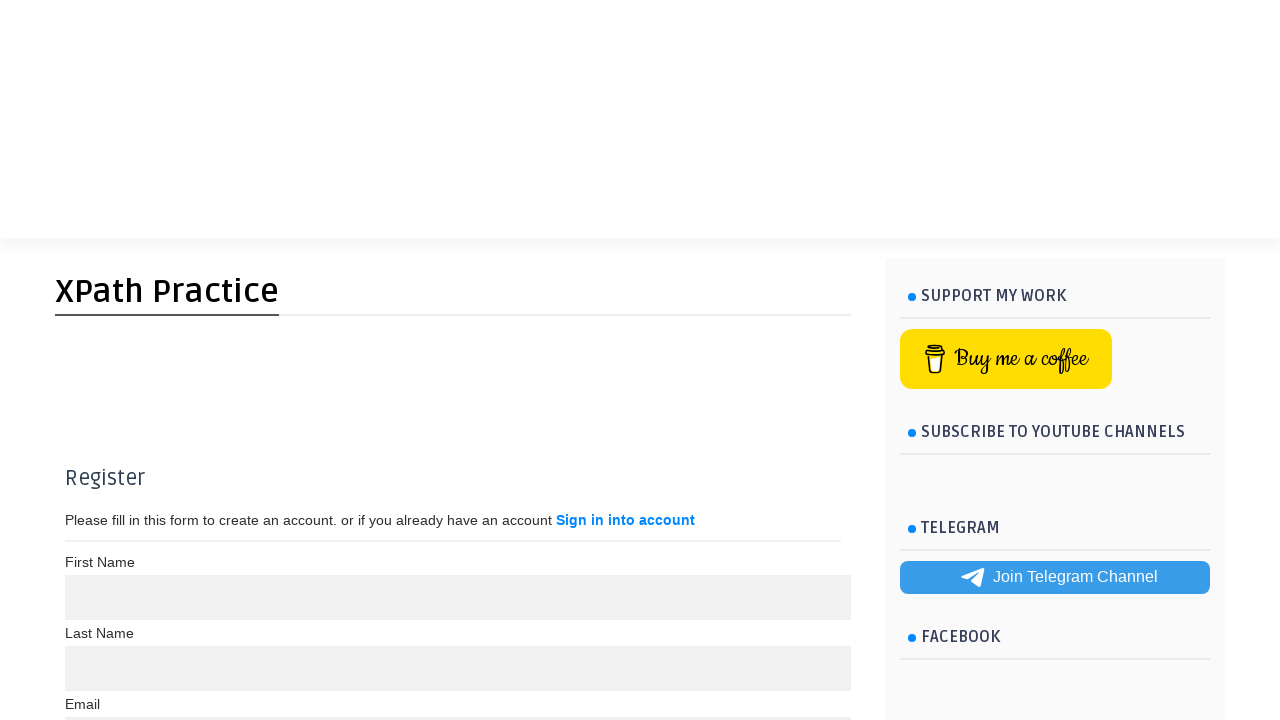

Waited 500ms for page to settle
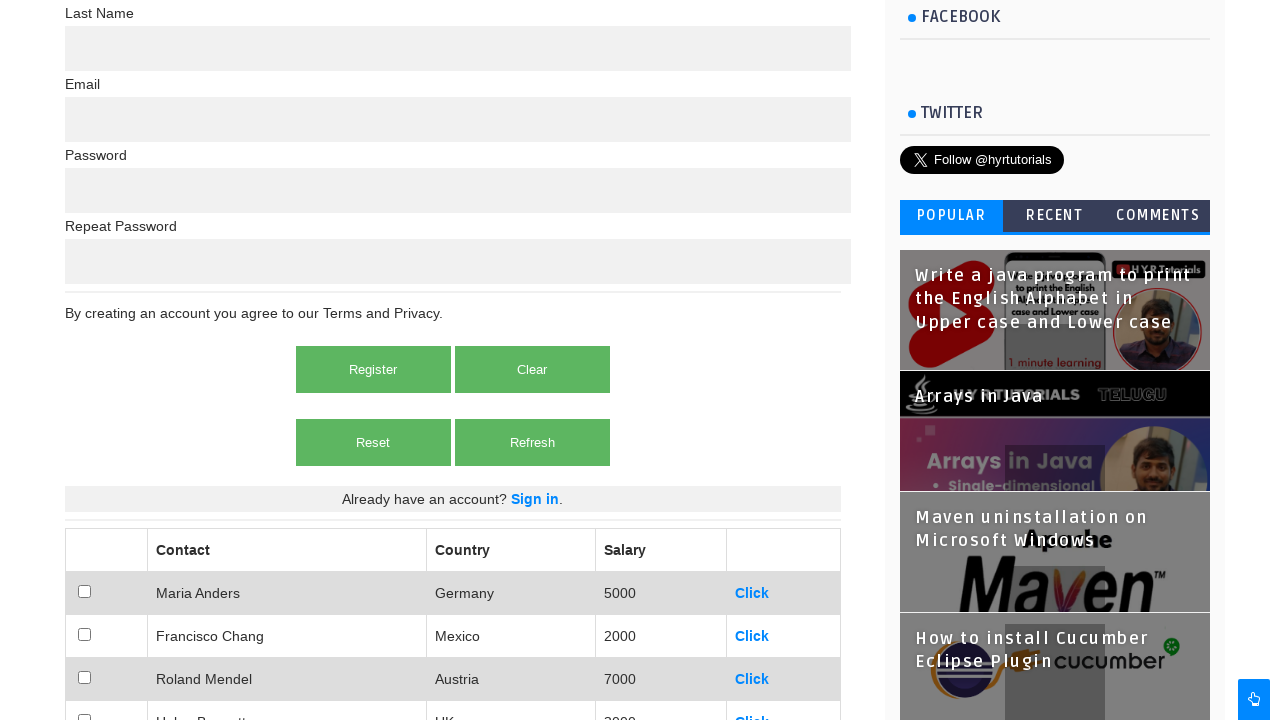

Pressed PageDown again to continue scrolling
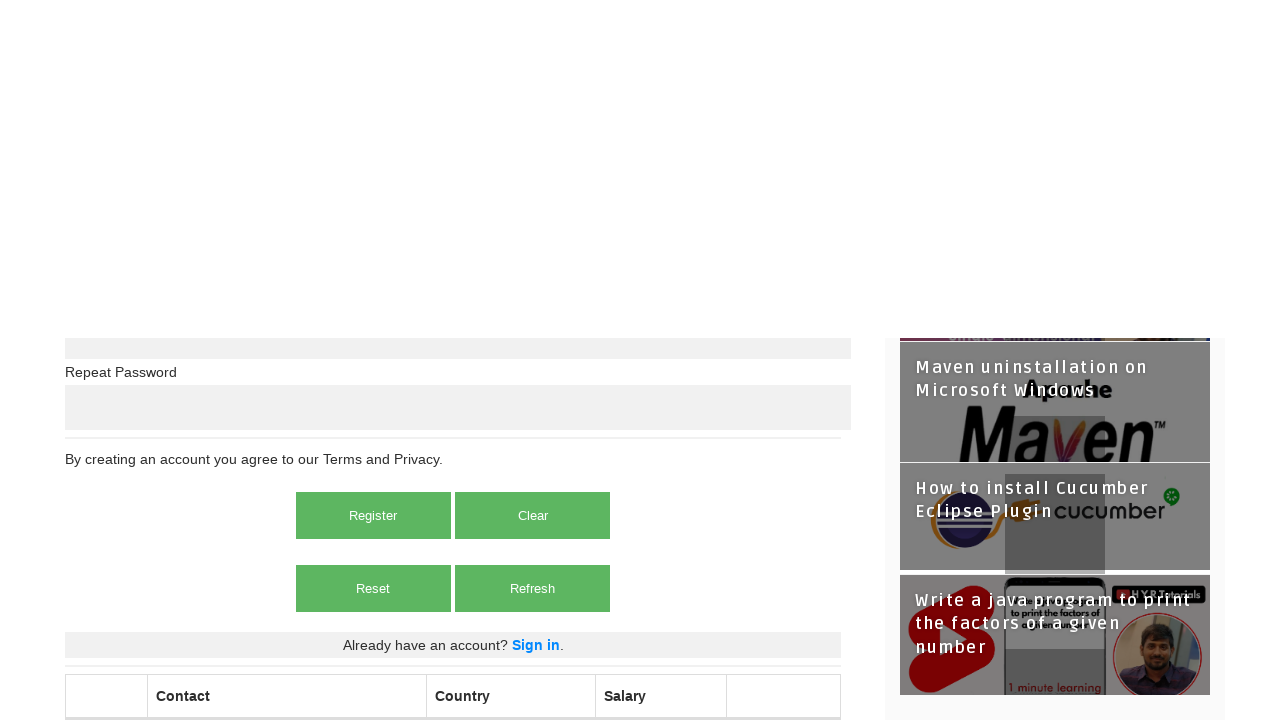

Table with id 'contactList' became visible
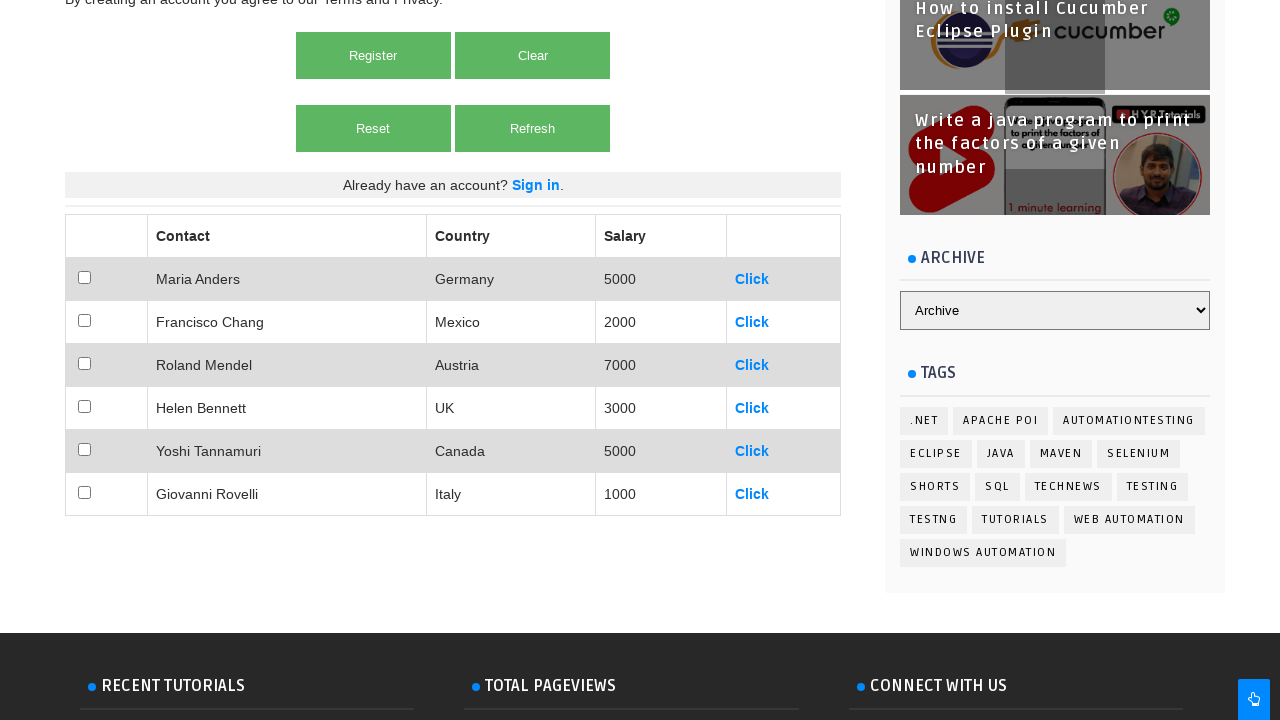

Clicked checkbox in the second row of the table at (84, 277) on xpath=//table[@id='contactList']/tbody/tr[2]/td//input[@type='checkbox']
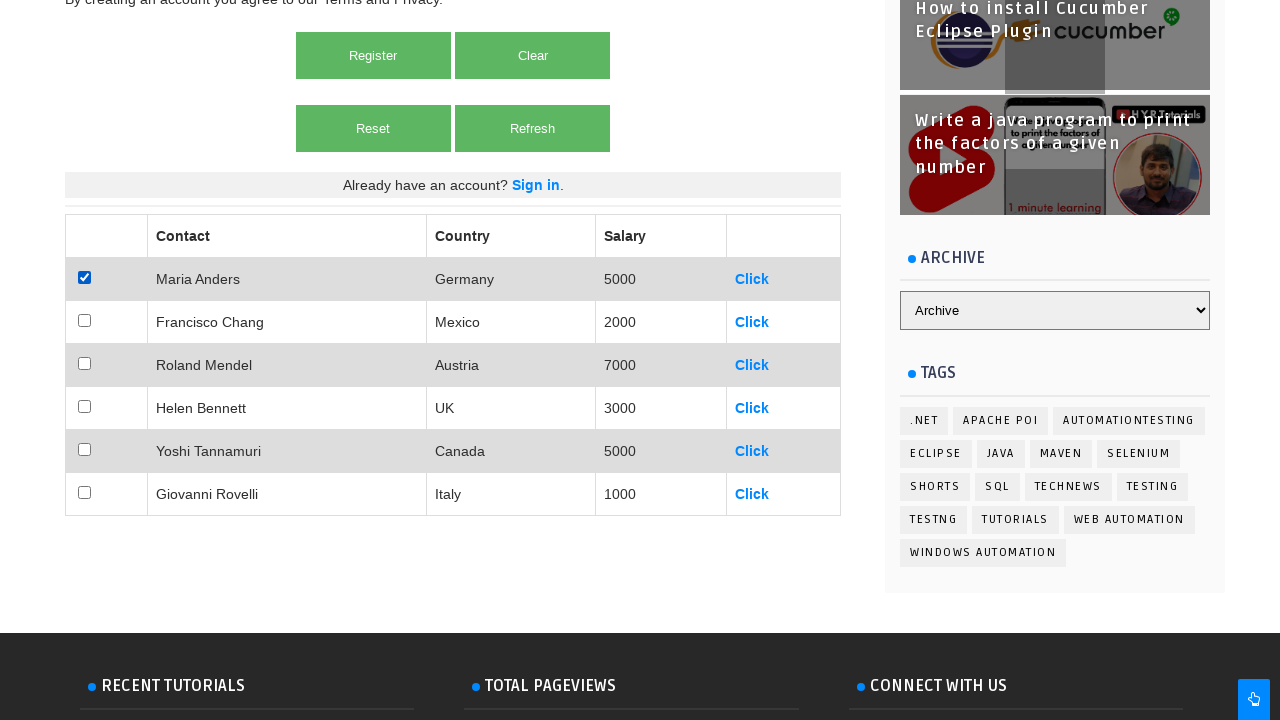

Verified table cell at position 23 exists and is visible
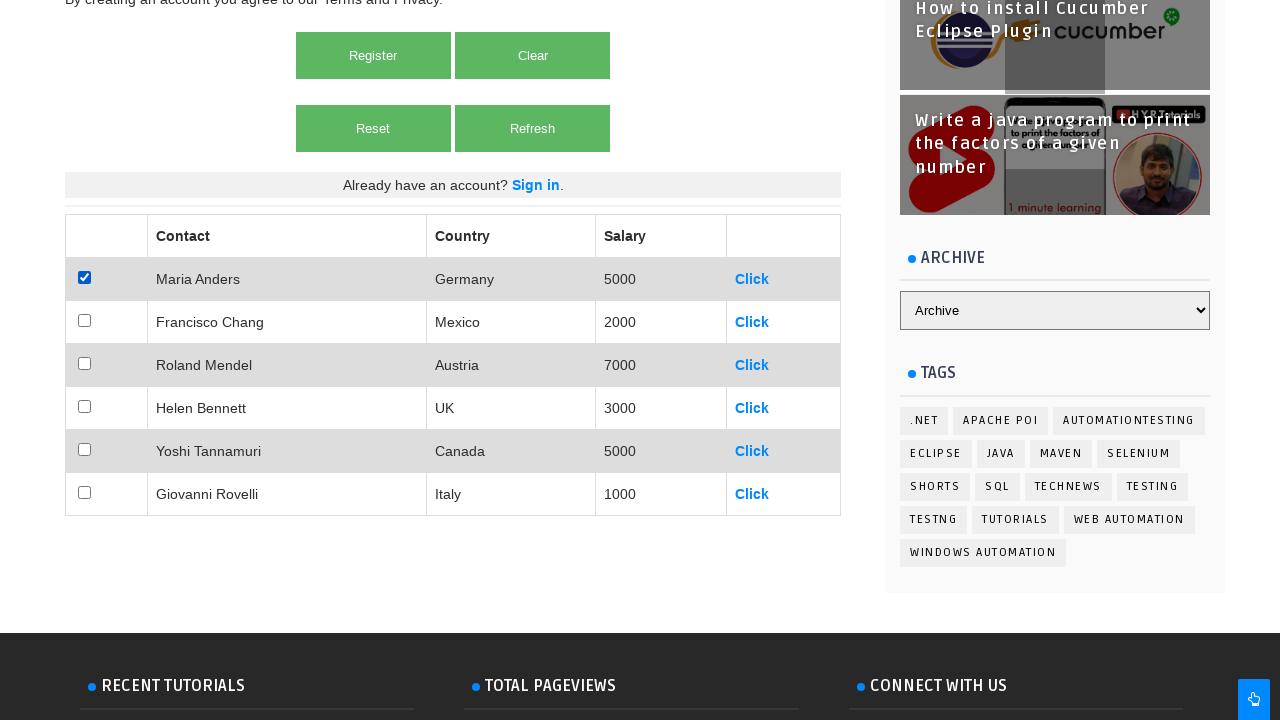

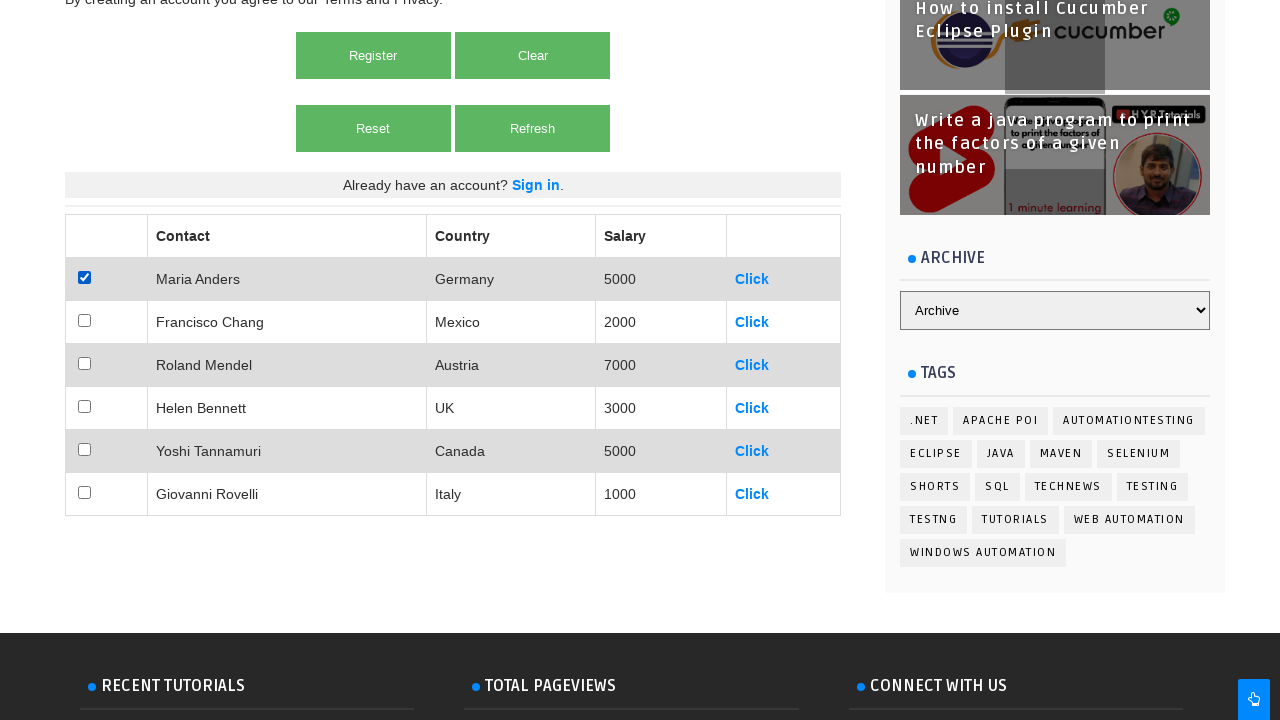